Tests various UI elements on a practice automation page including radio buttons, autocomplete suggestions, dropdowns, checkboxes, window/tab handling, and alerts.

Starting URL: https://rahulshettyacademy.com/AutomationPractice/

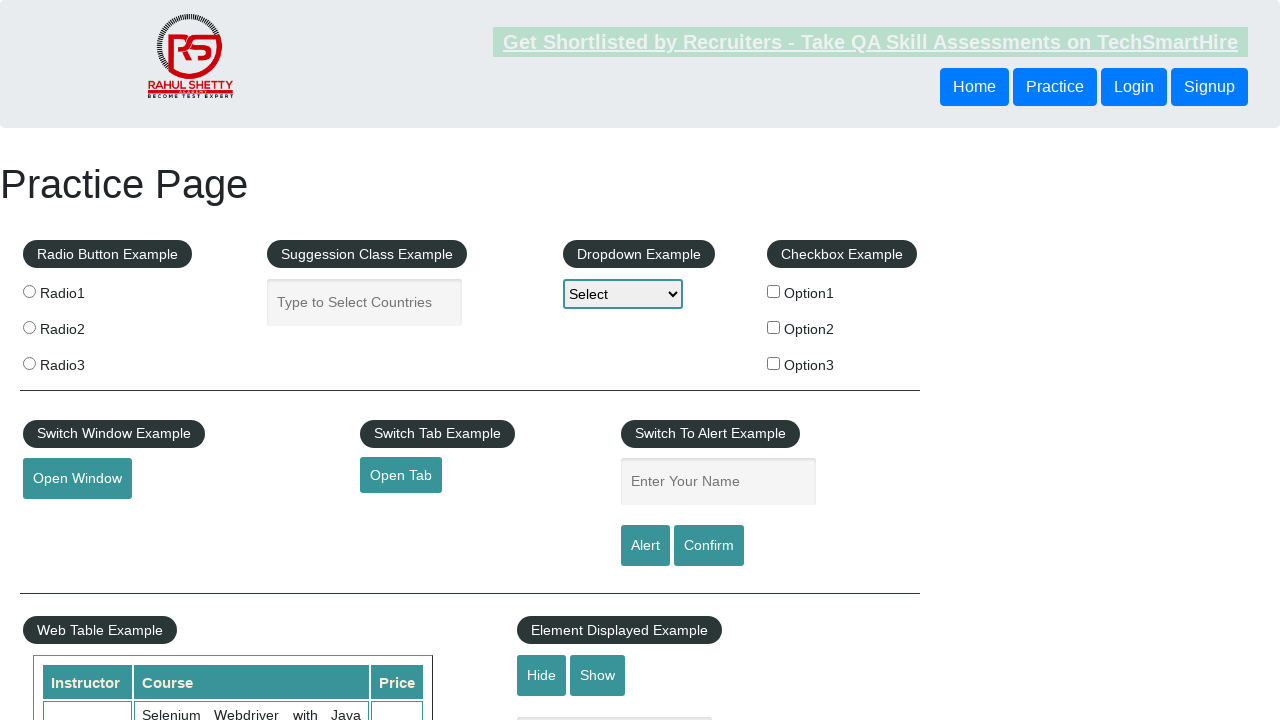

Clicked radio button 1 at (29, 291) on input[value='radio1']
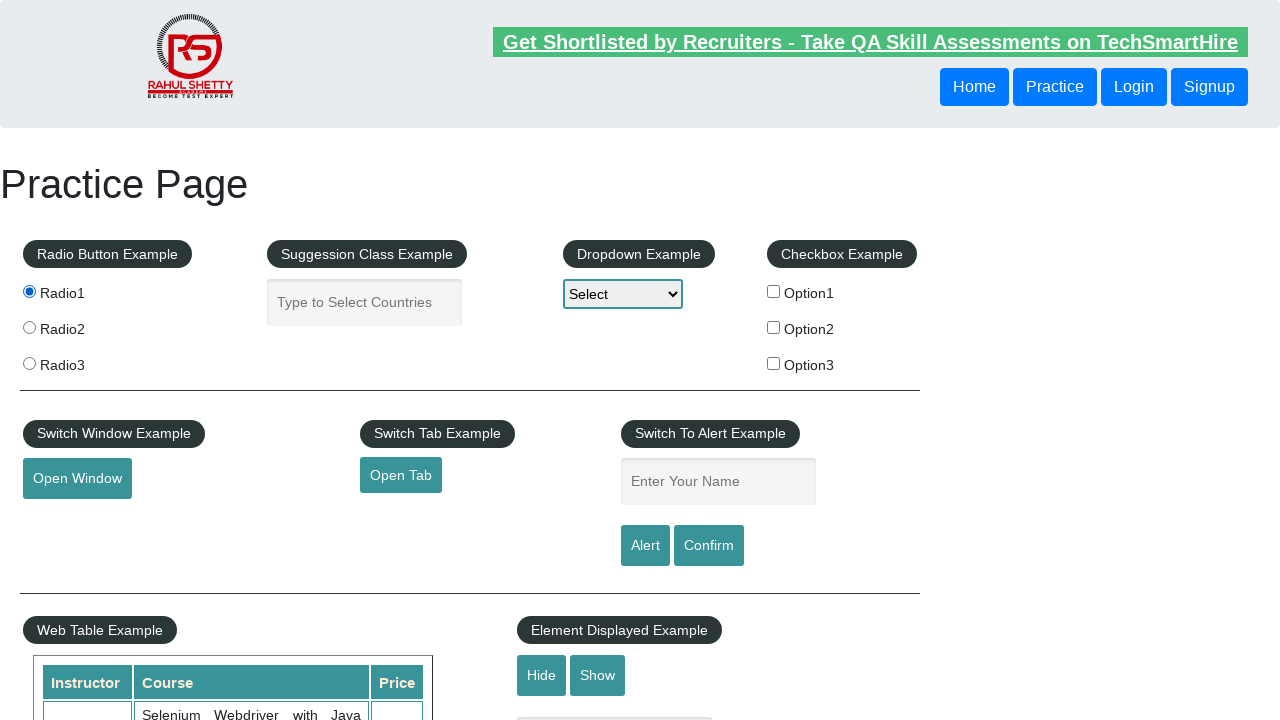

Filled autocomplete field with 'ind' on #autocomplete
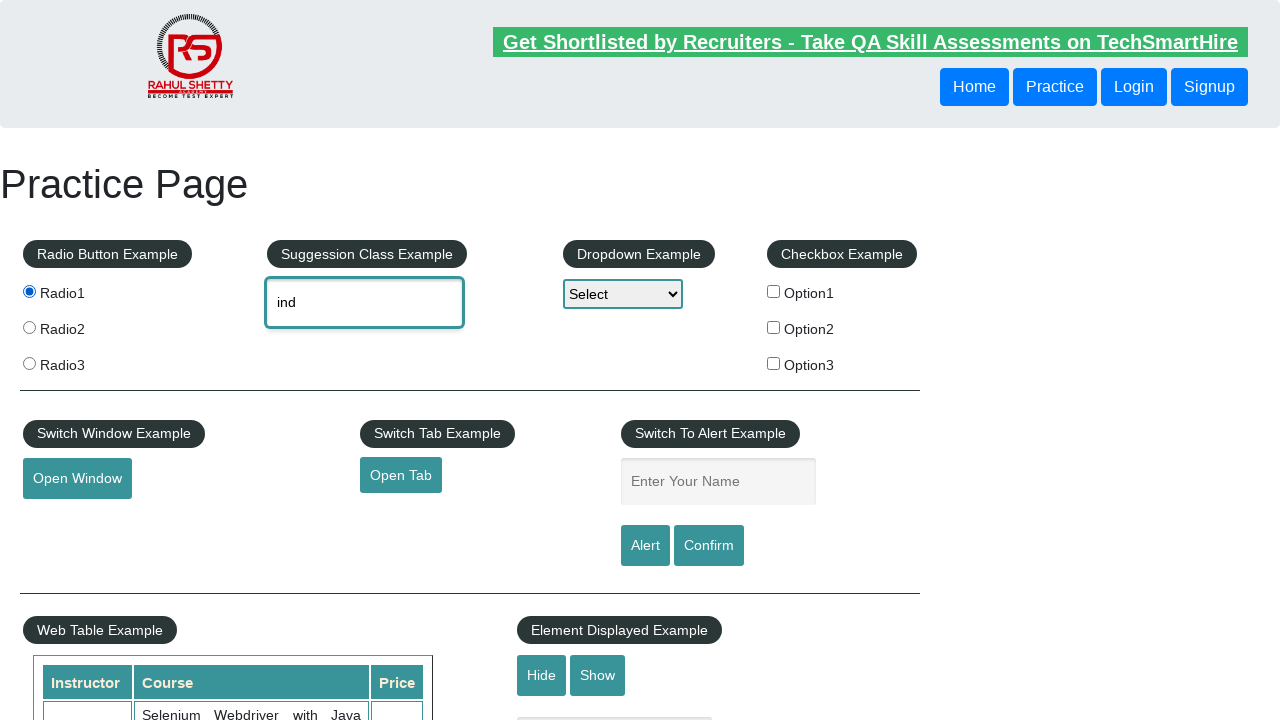

Autocomplete suggestions appeared
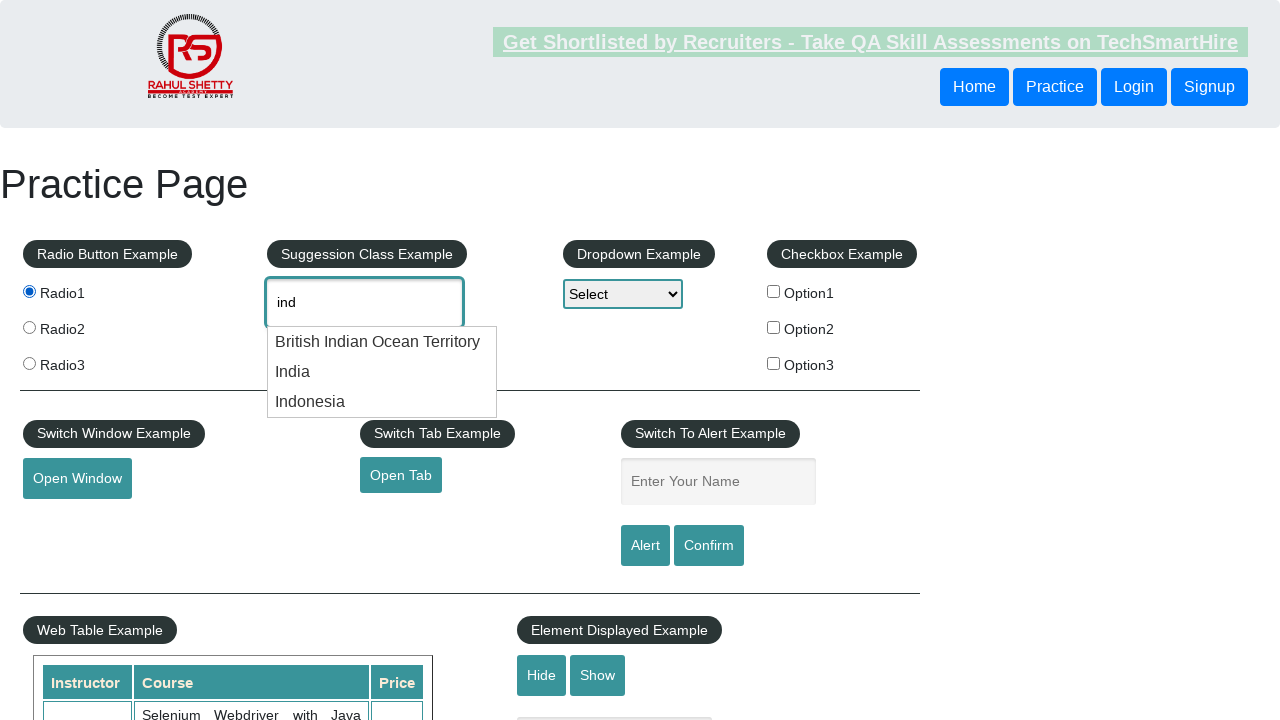

Selected 'India' from autocomplete suggestions at (382, 342) on .ui-menu-item:has-text('India')
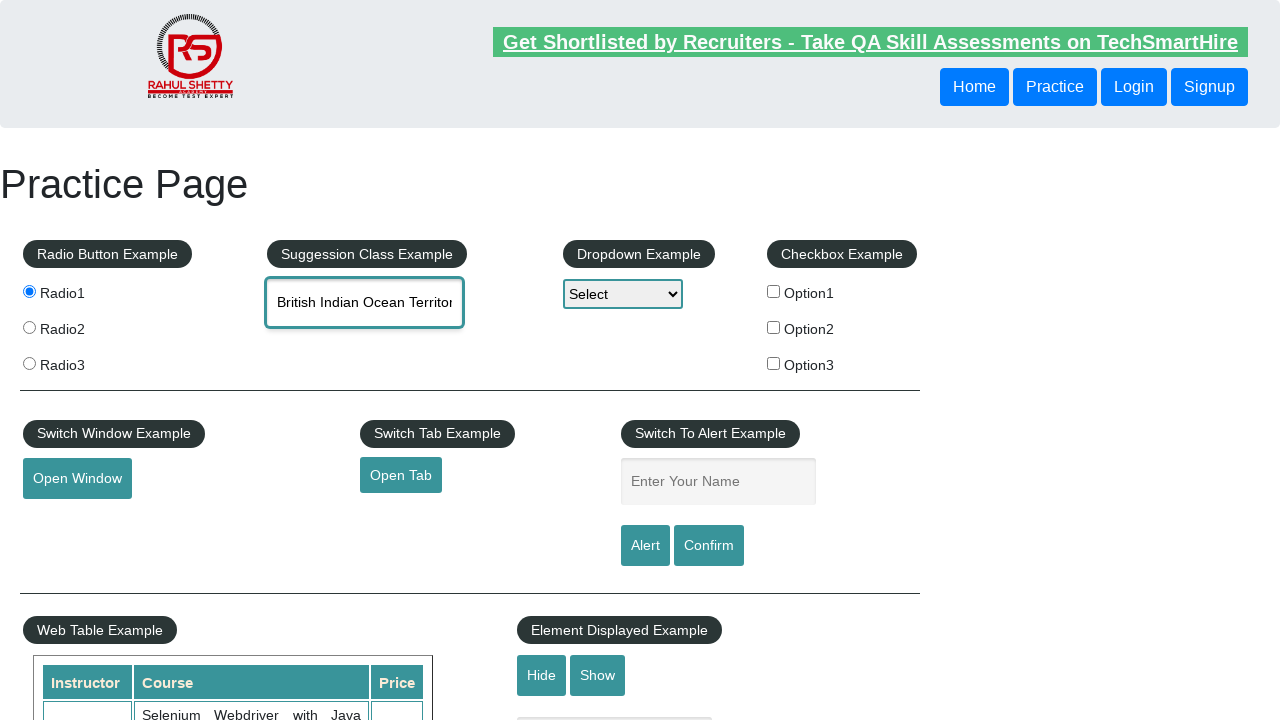

Selected option1 from dropdown by value on #dropdown-class-example
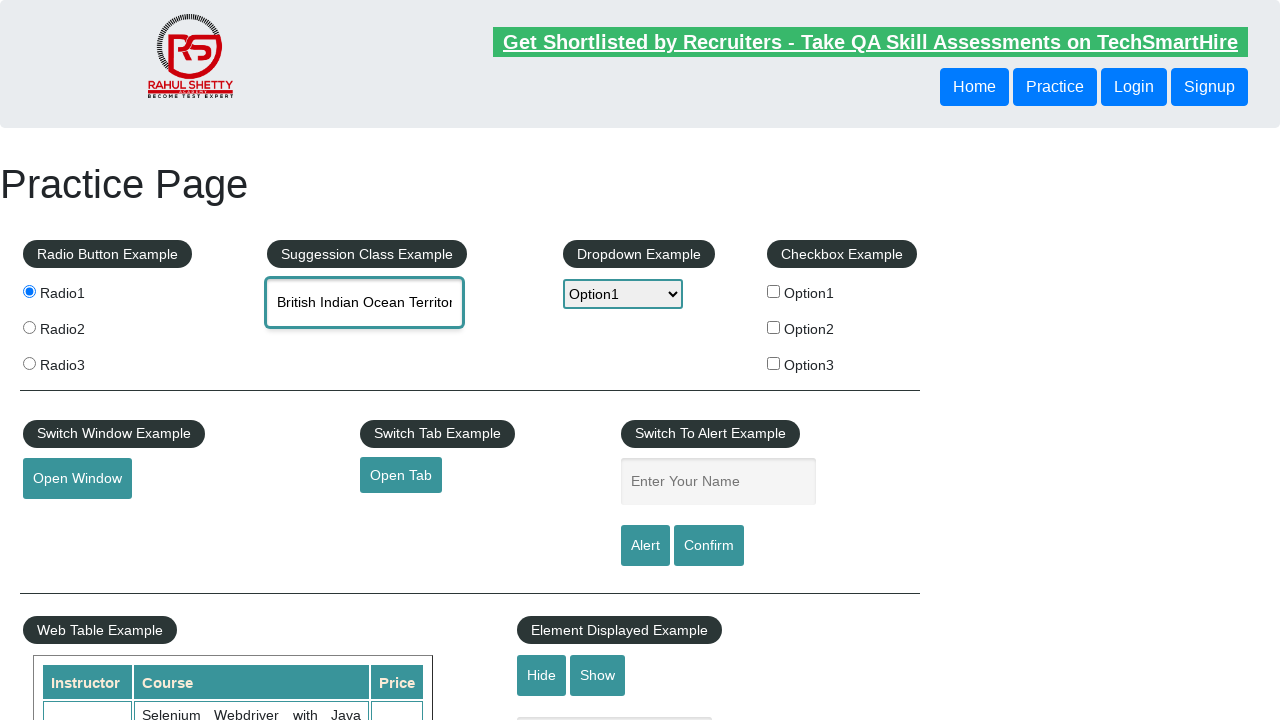

Waited 500ms after first dropdown selection
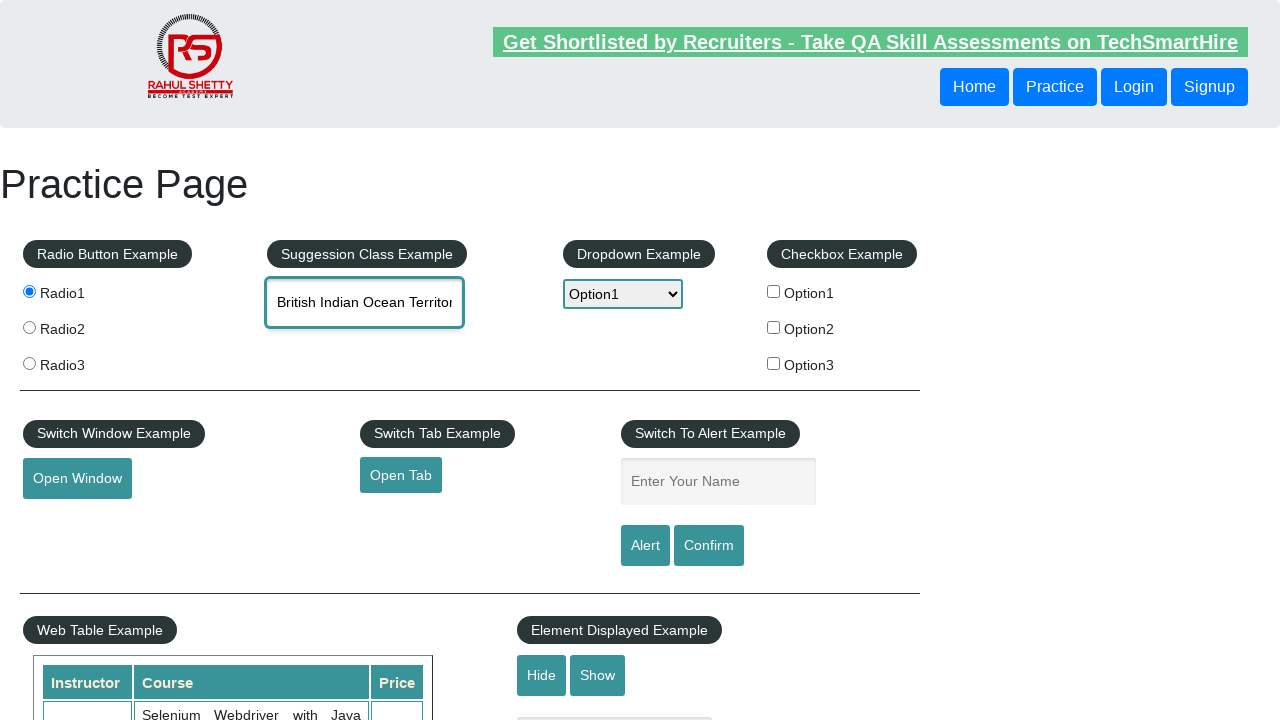

Selected option at index 2 from dropdown on #dropdown-class-example
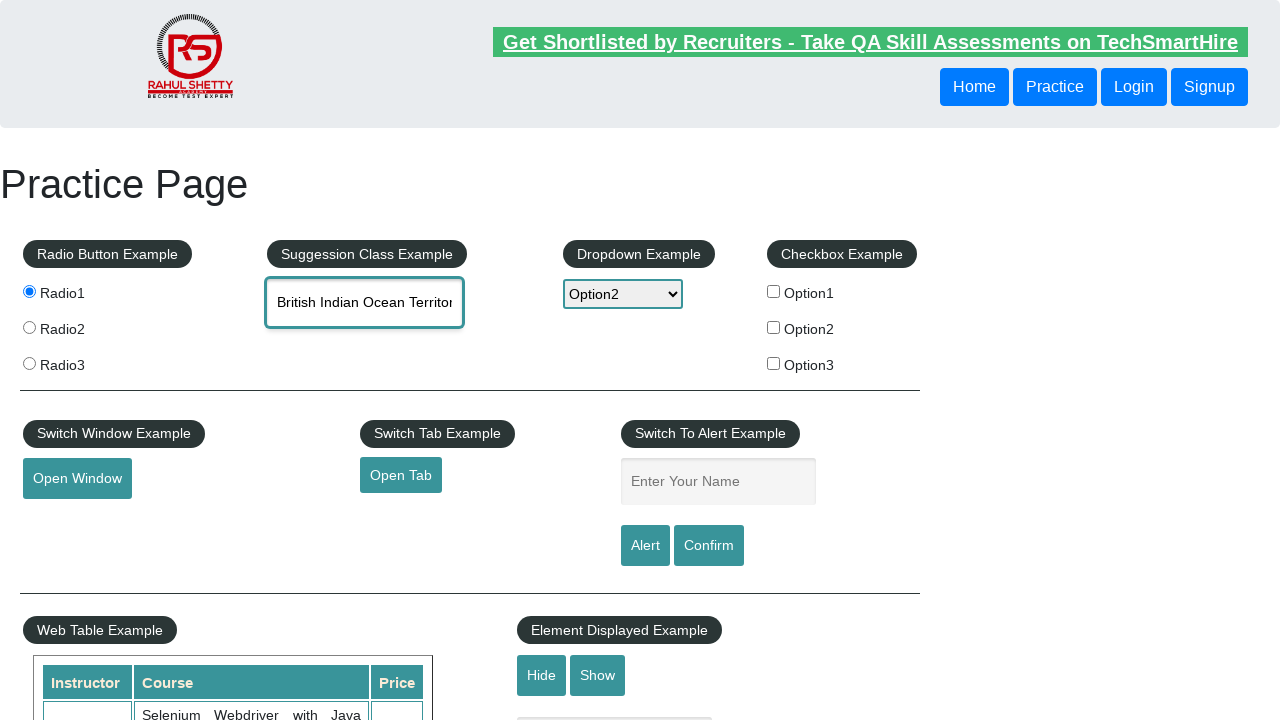

Waited 500ms after second dropdown selection
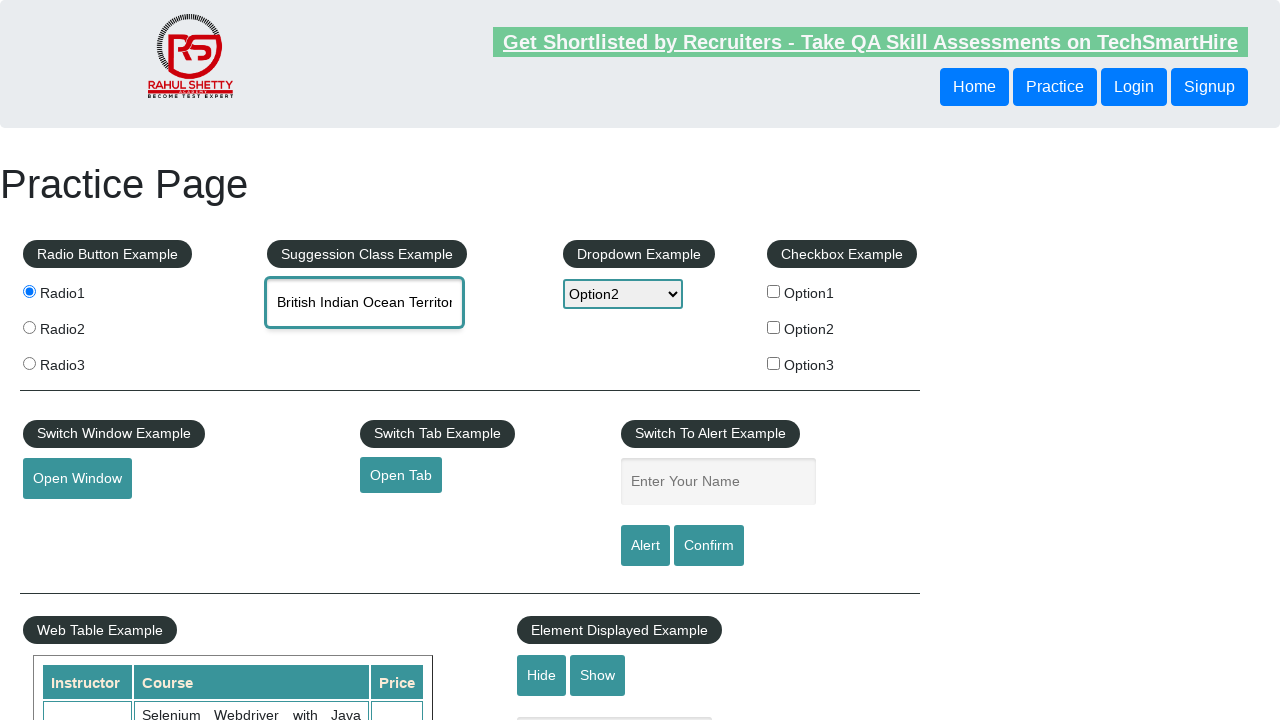

Selected Option3 from dropdown by label on #dropdown-class-example
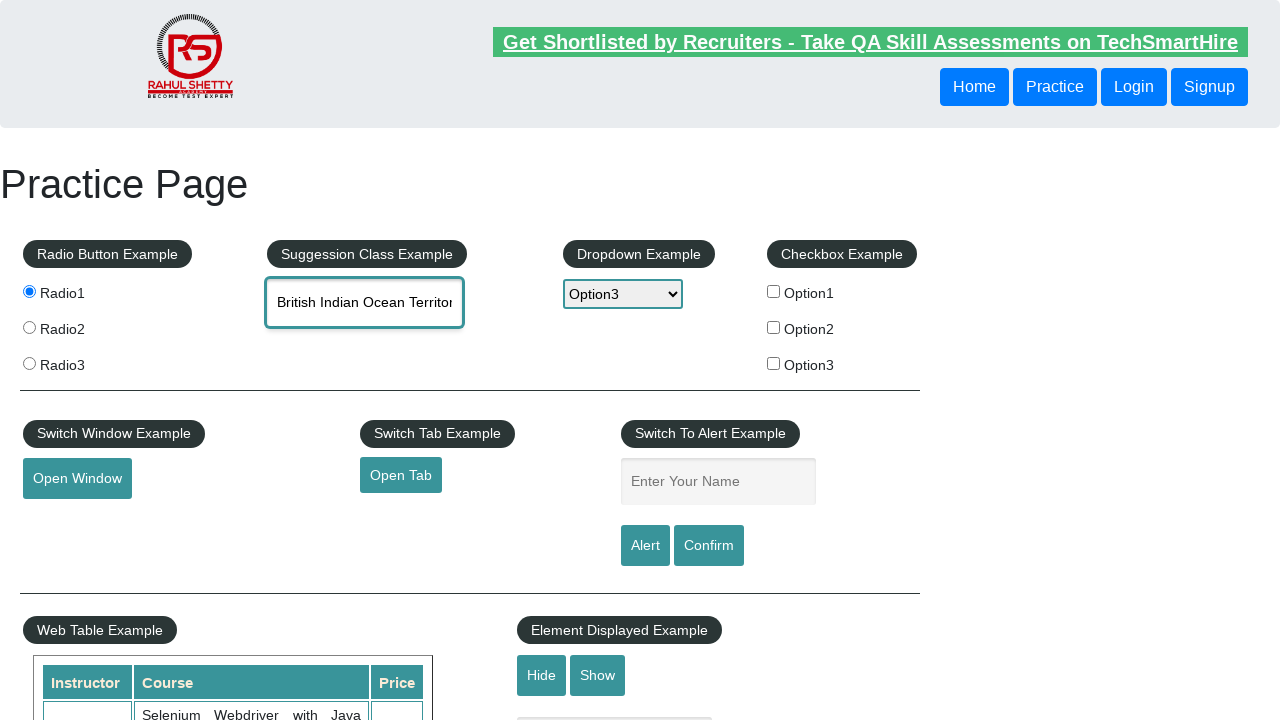

Clicked checkbox option 2 at (774, 327) on #checkBoxOption2
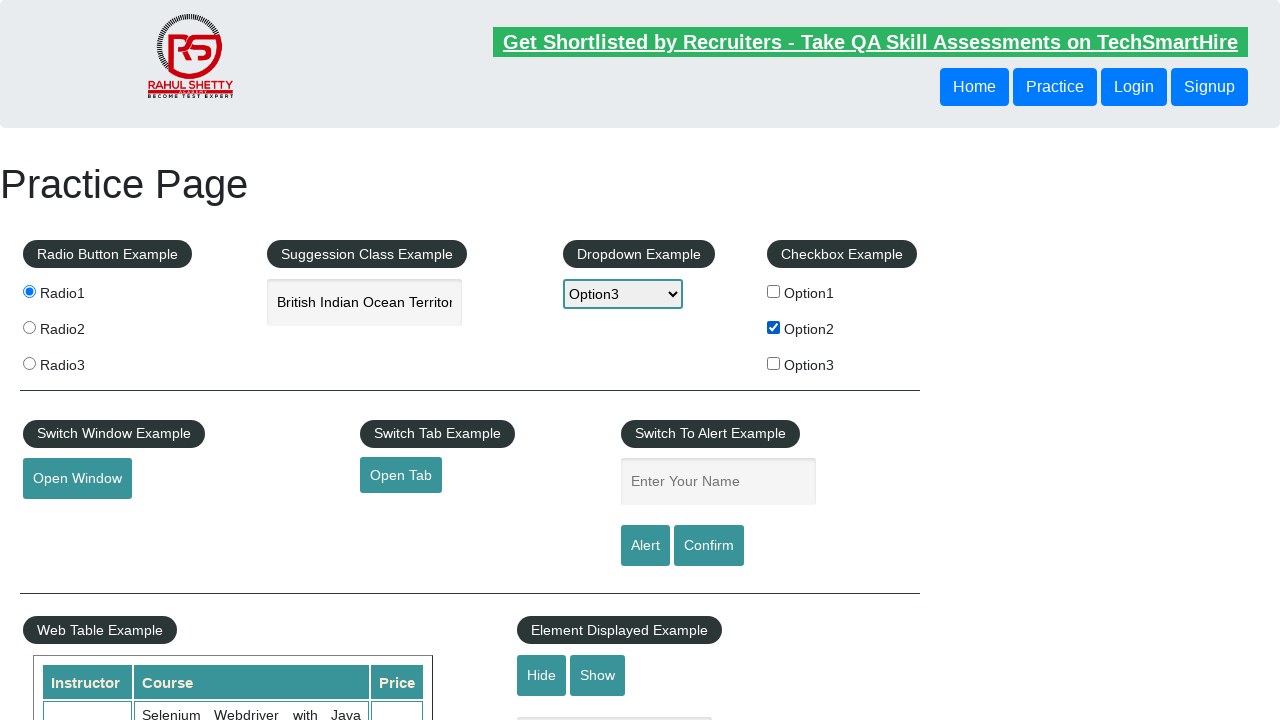

Clicked button to open new window at (77, 479) on button#openwindow
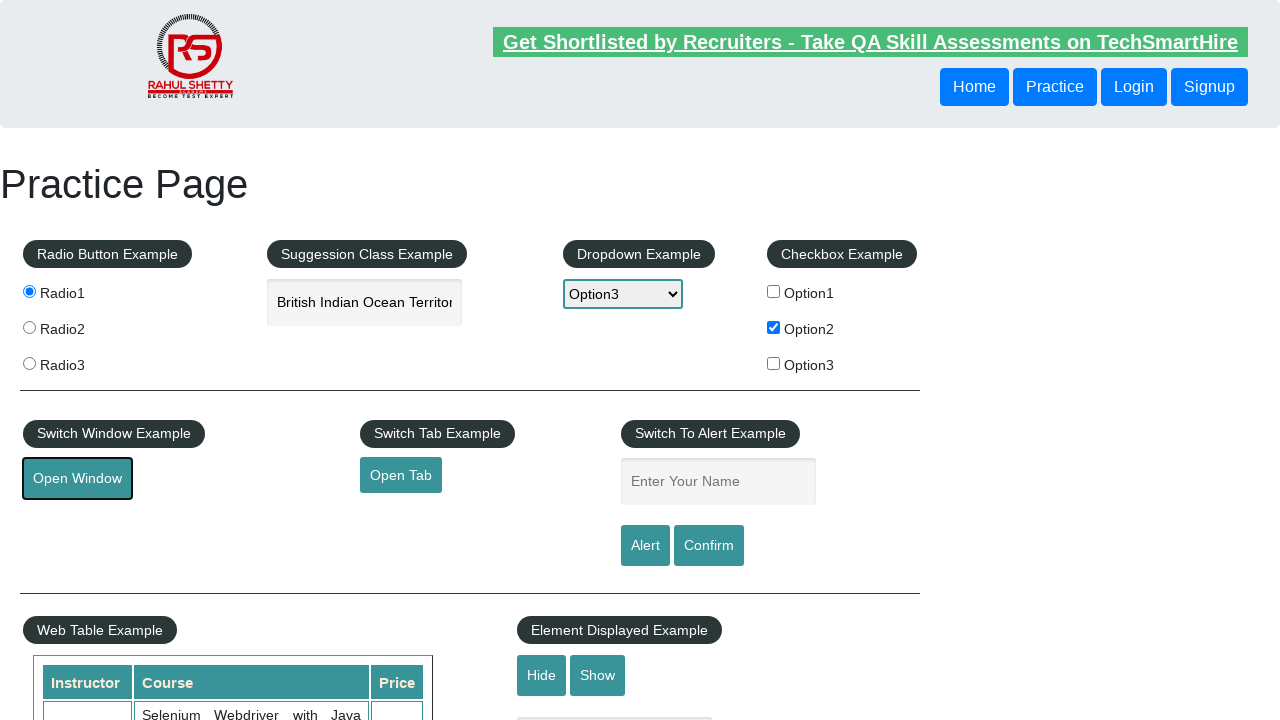

New window loaded
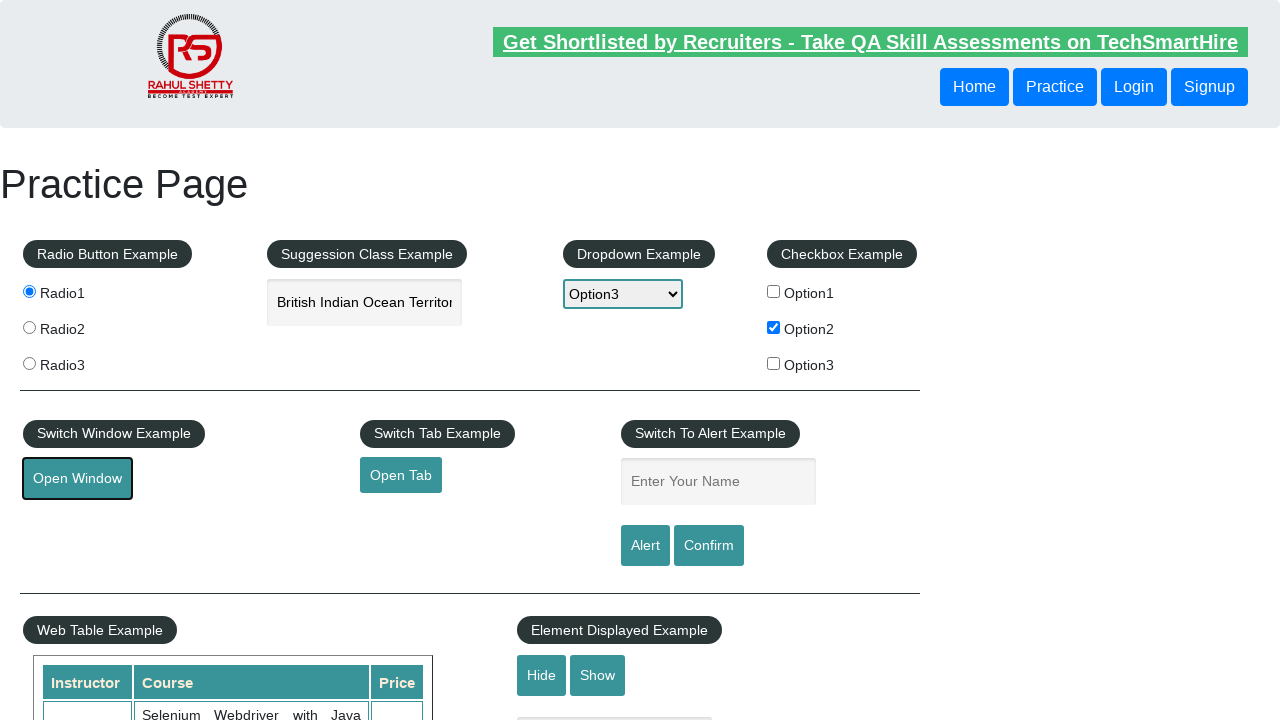

Closed new window
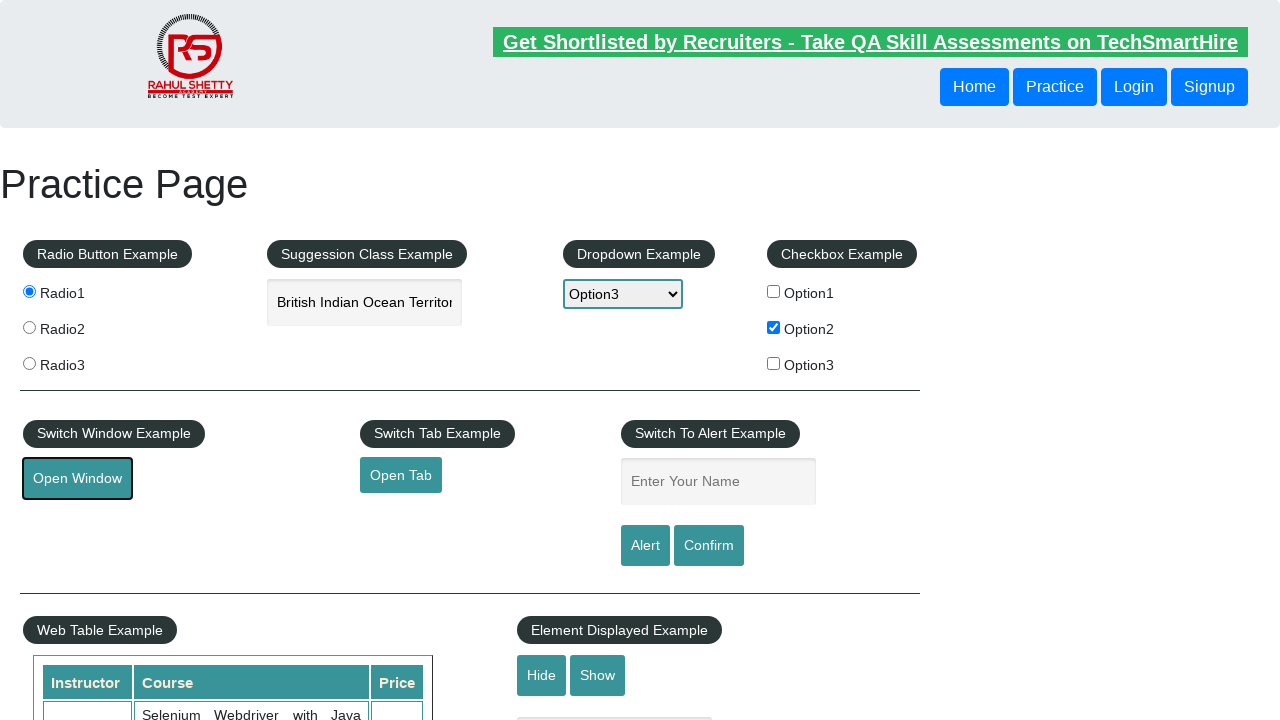

Clicked 'Open Tab' button to open new tab at (401, 475) on text=Open Tab
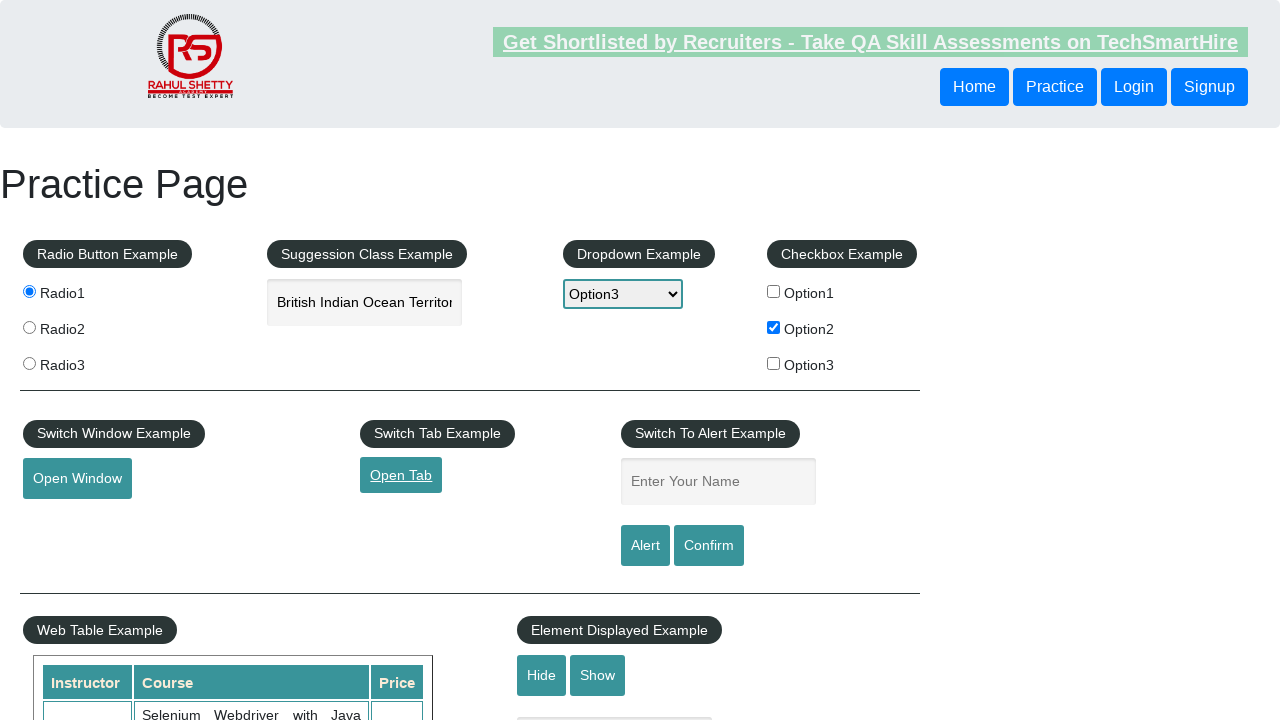

New tab loaded
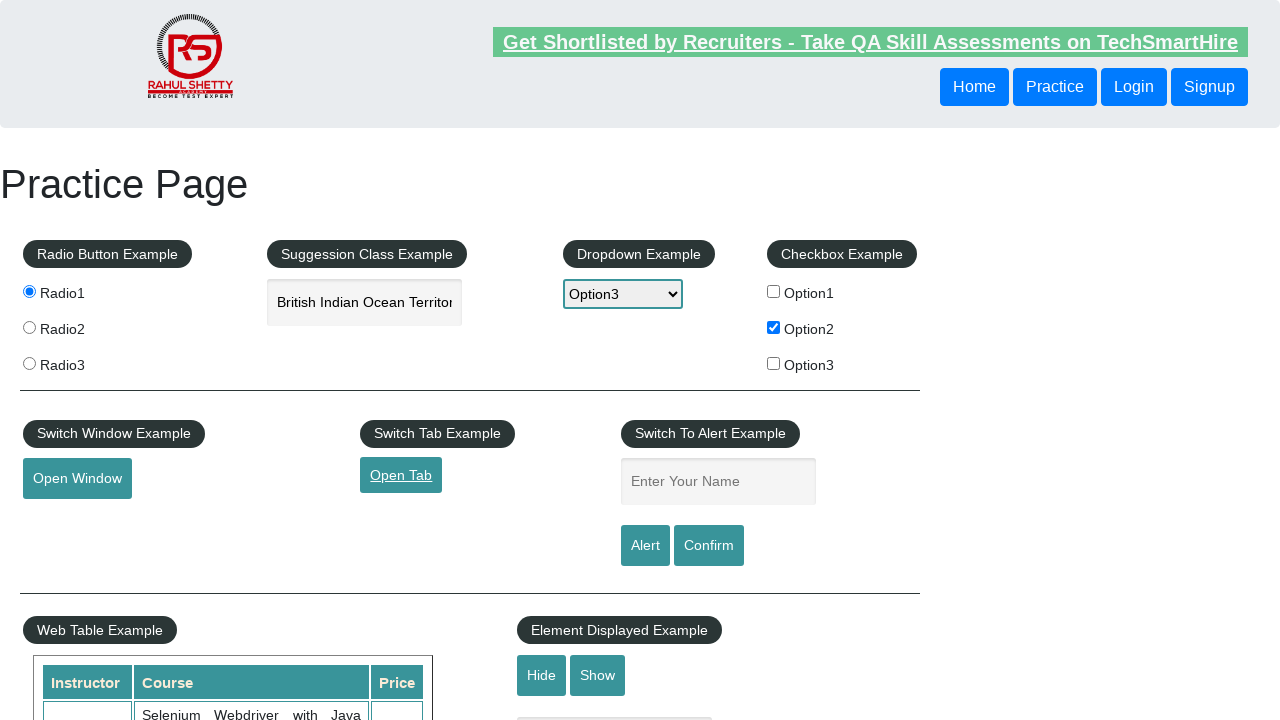

Clicked 'Access all our Courses' link in new tab at (1092, 124) on text=Access all our Courses
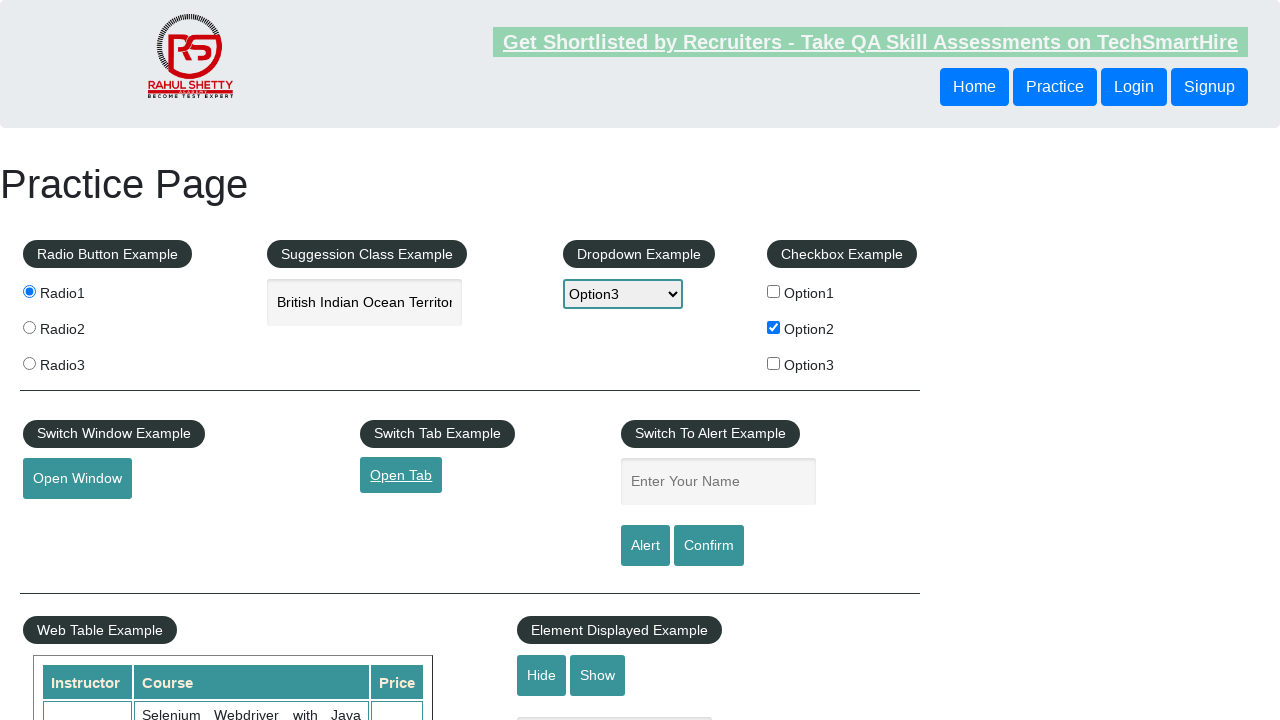

Closed new tab
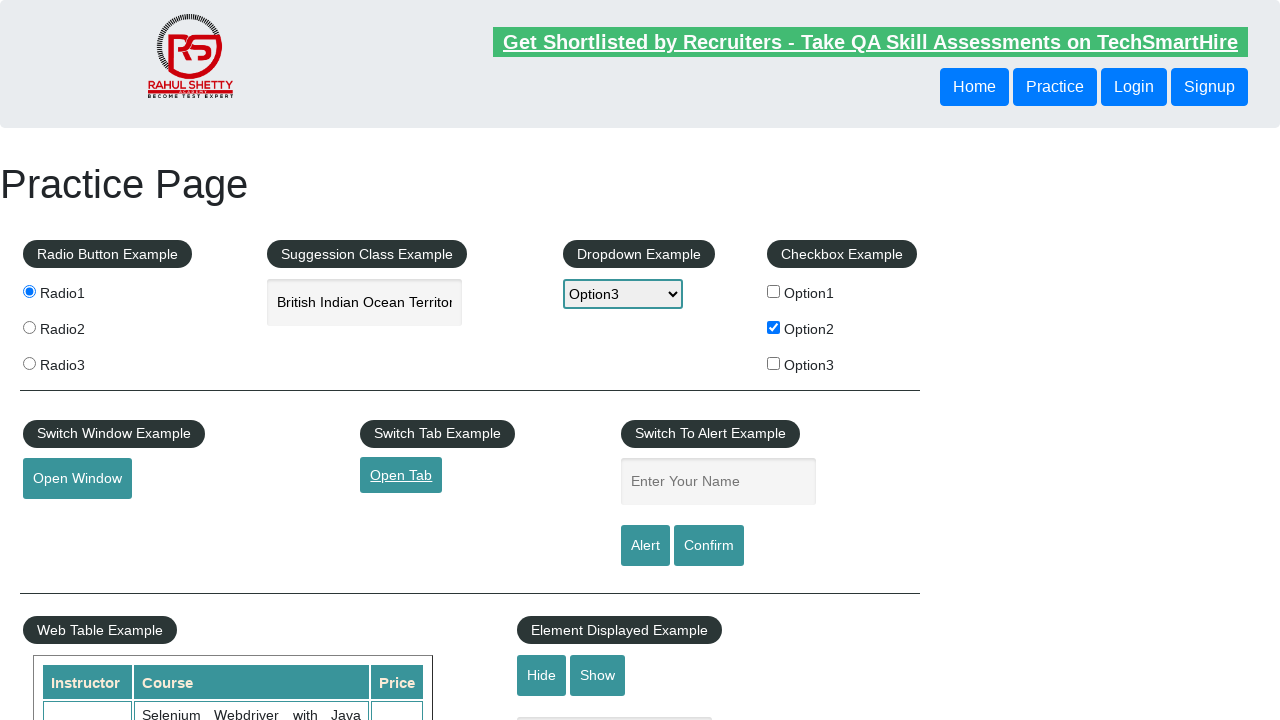

Filled name field with 'John Smith' on [id='name']
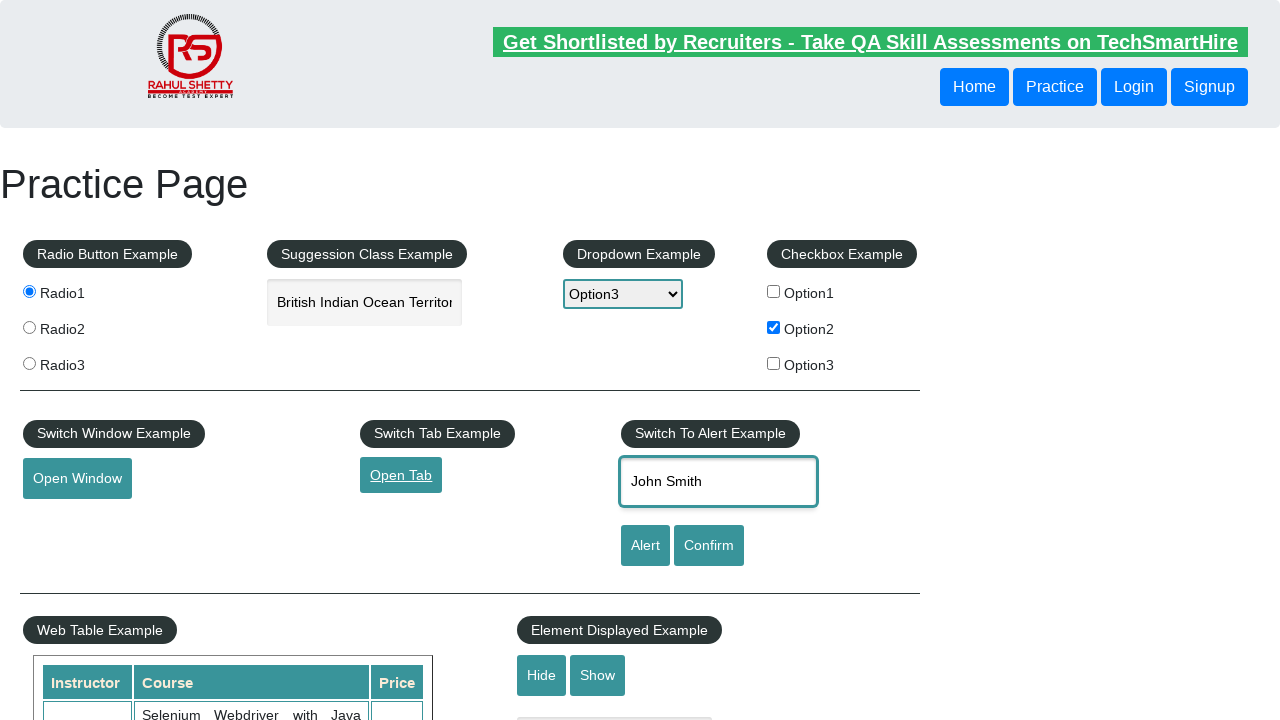

Clicked alert button at (645, 546) on #alertbtn
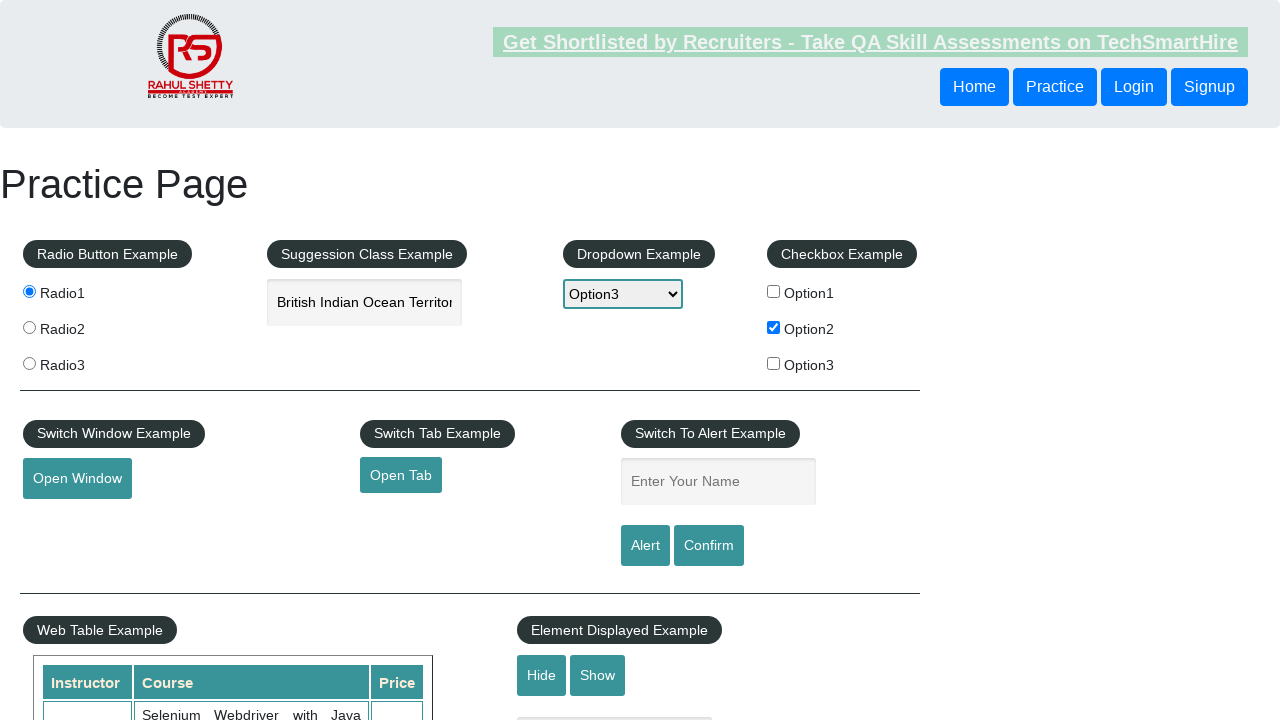

Accepted alert dialog
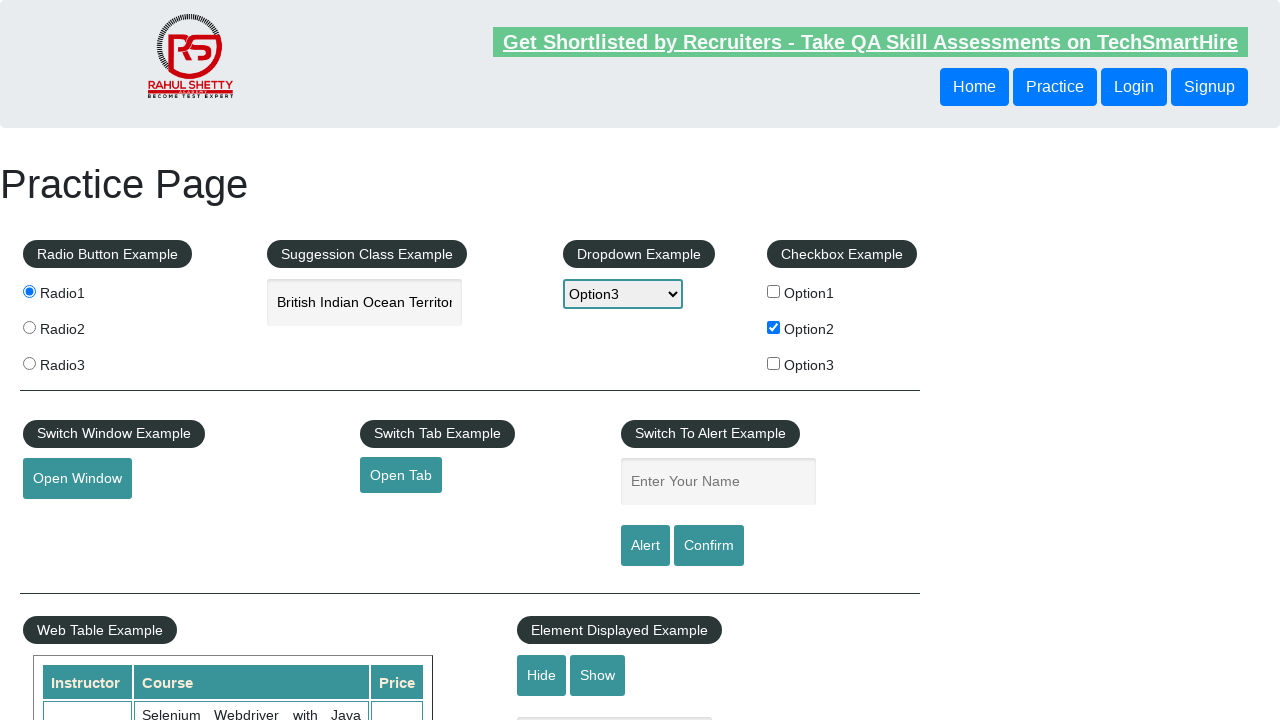

Waited 500ms after alert acceptance
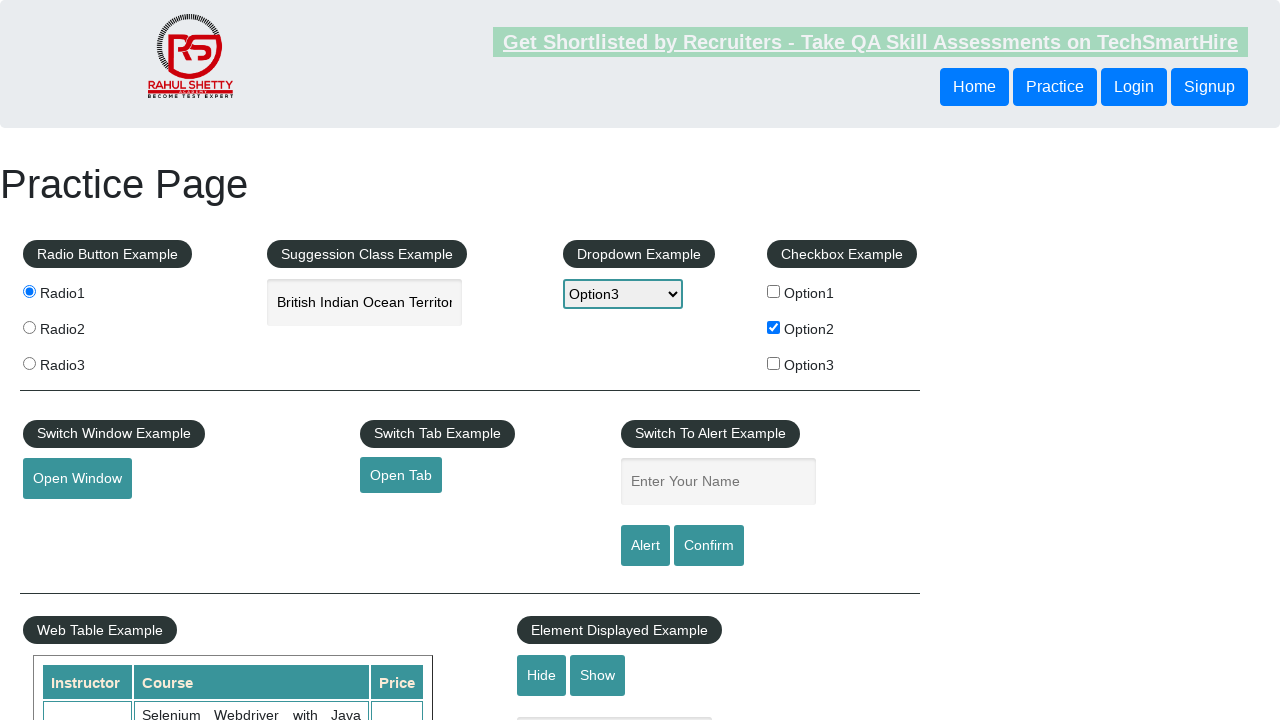

Clicked confirm button at (709, 546) on #confirmbtn
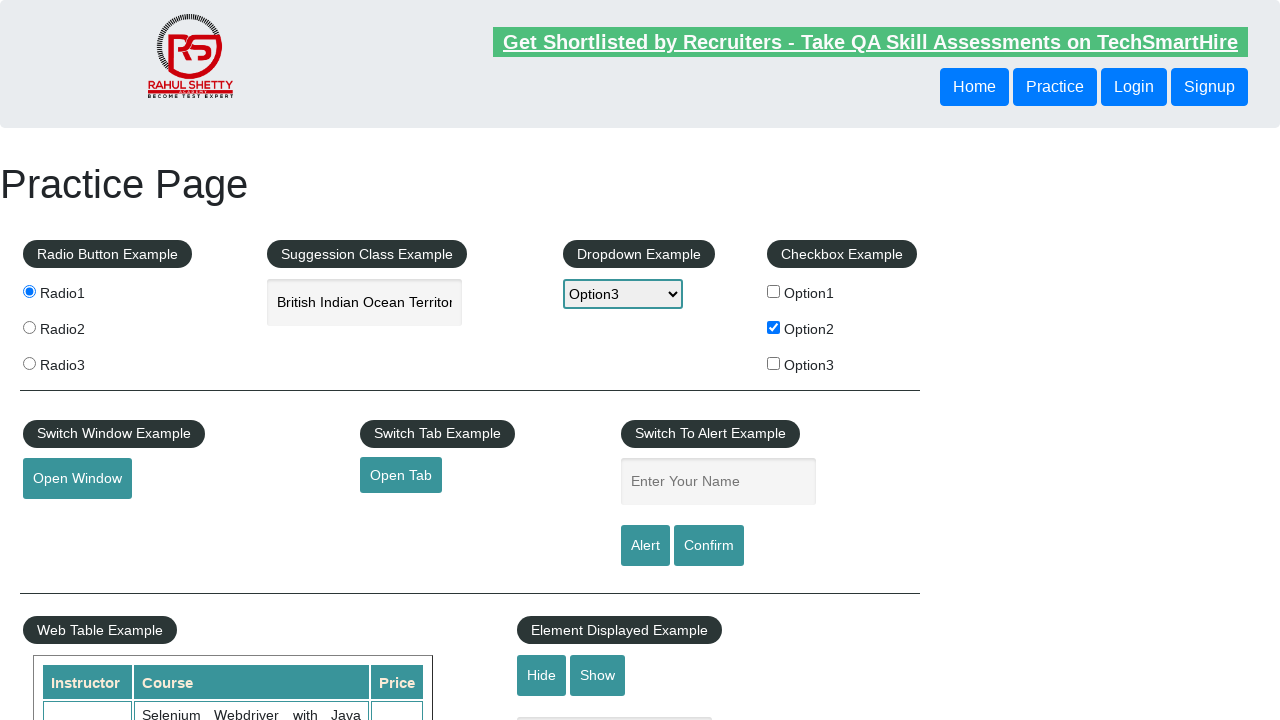

Dismissed confirm dialog
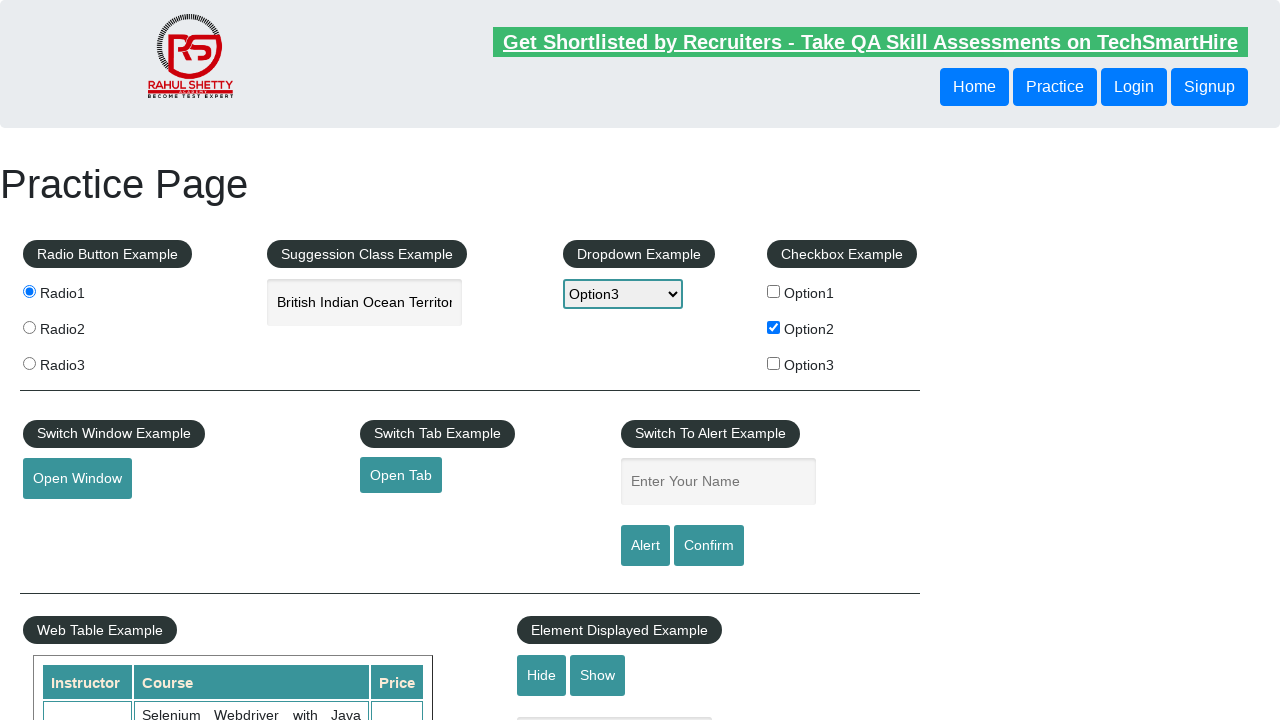

Scrolled window down by 600 pixels
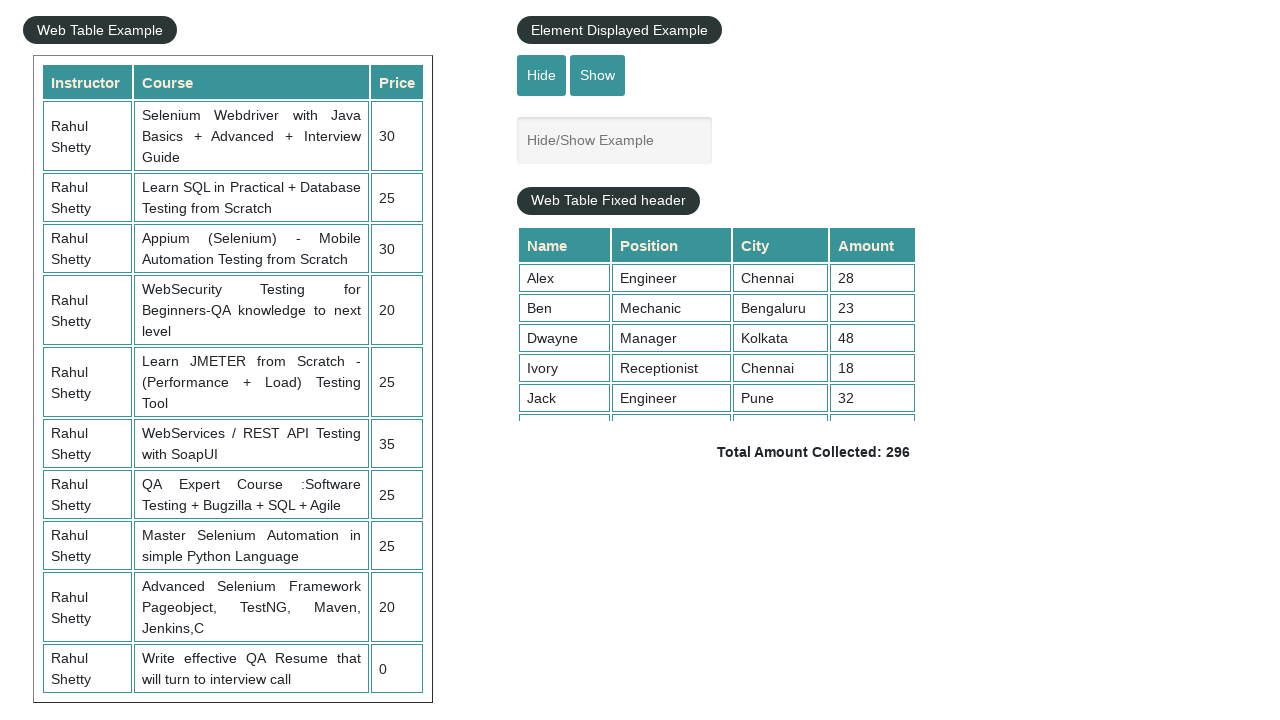

Scrolled table to top position 5000
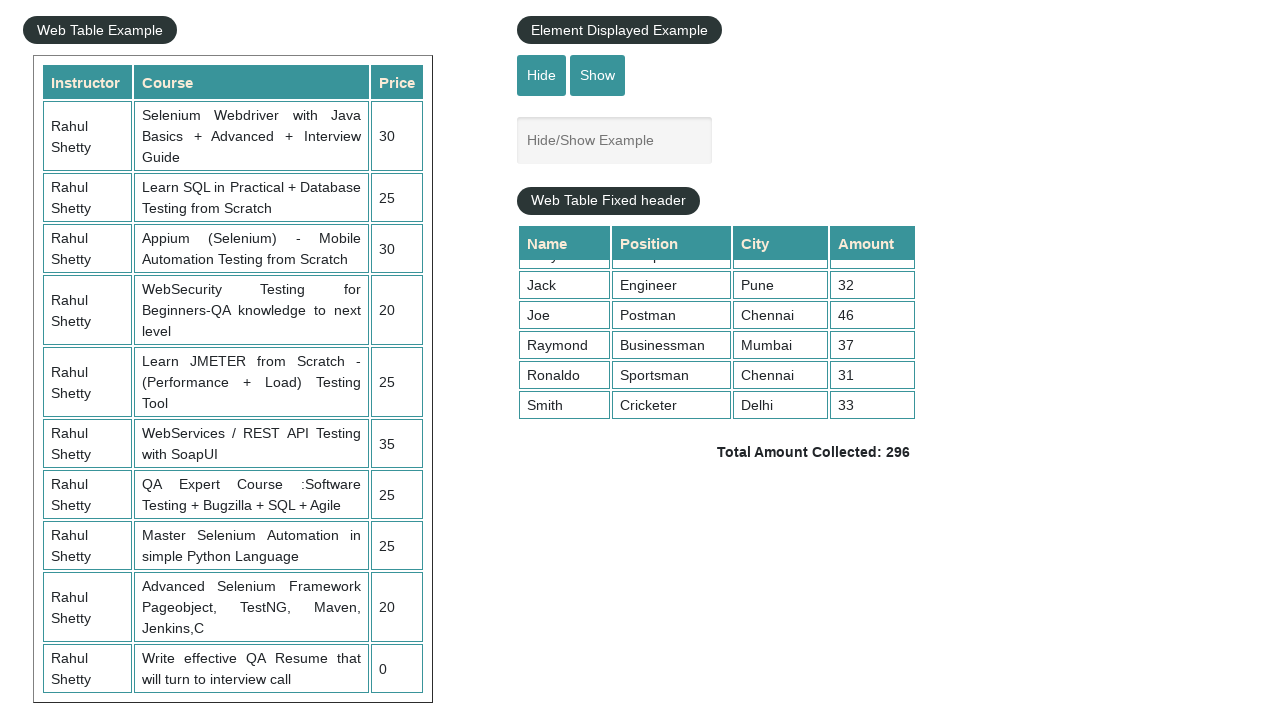

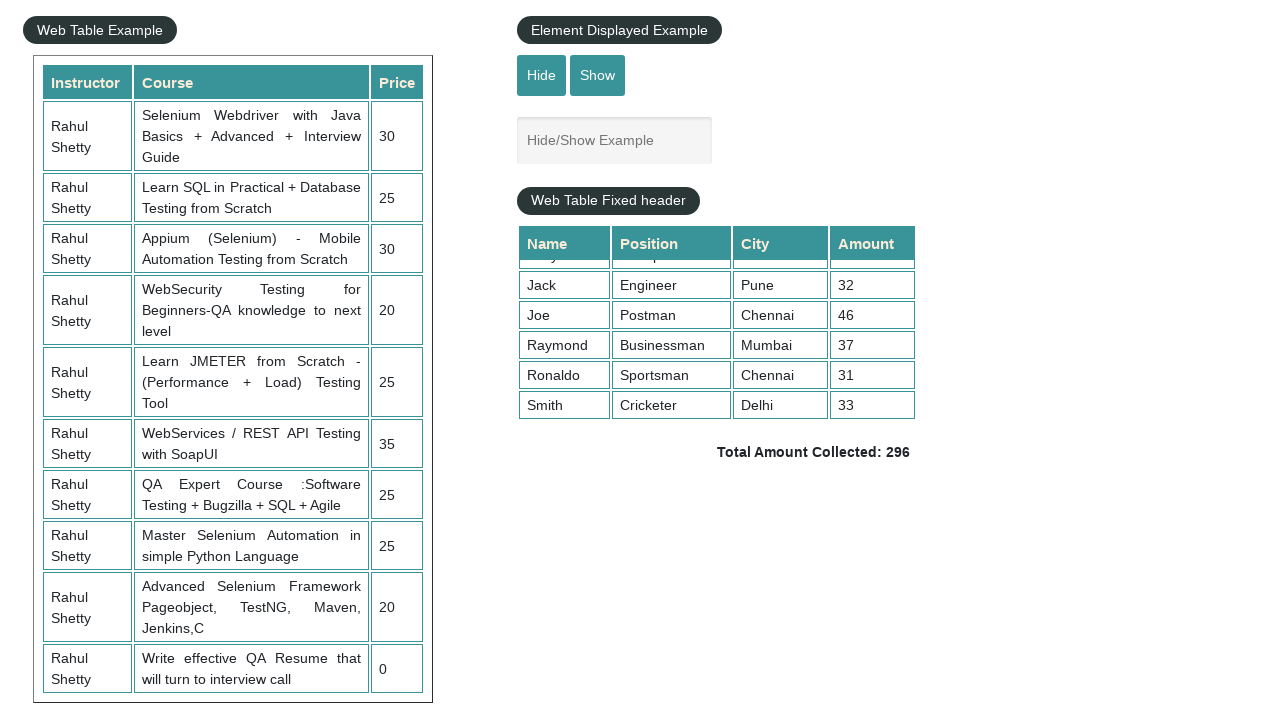